Tests user registration form by filling in all required fields including name, email, password, phone, and selecting dropdown values for language, title, and course

Starting URL: https://forum.digitalpoint.tech/index.php/home/userregistration

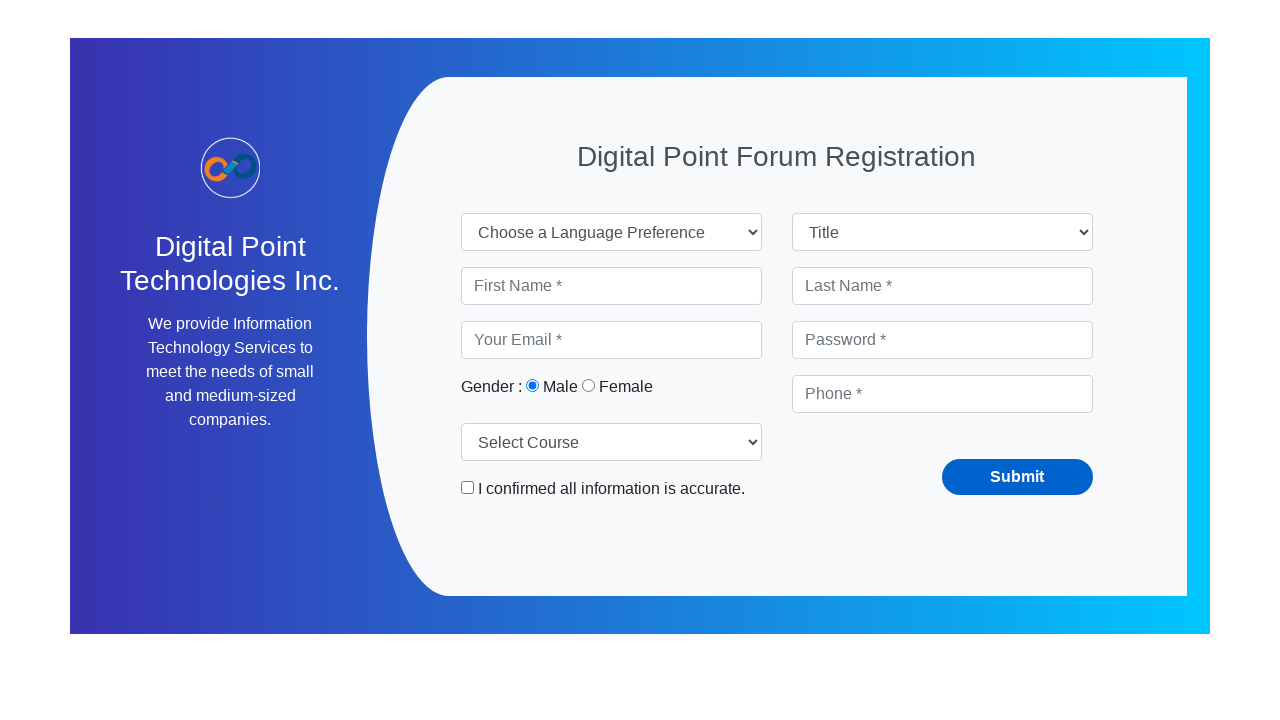

Filled first name field with 'izzy' on input[name='fname']
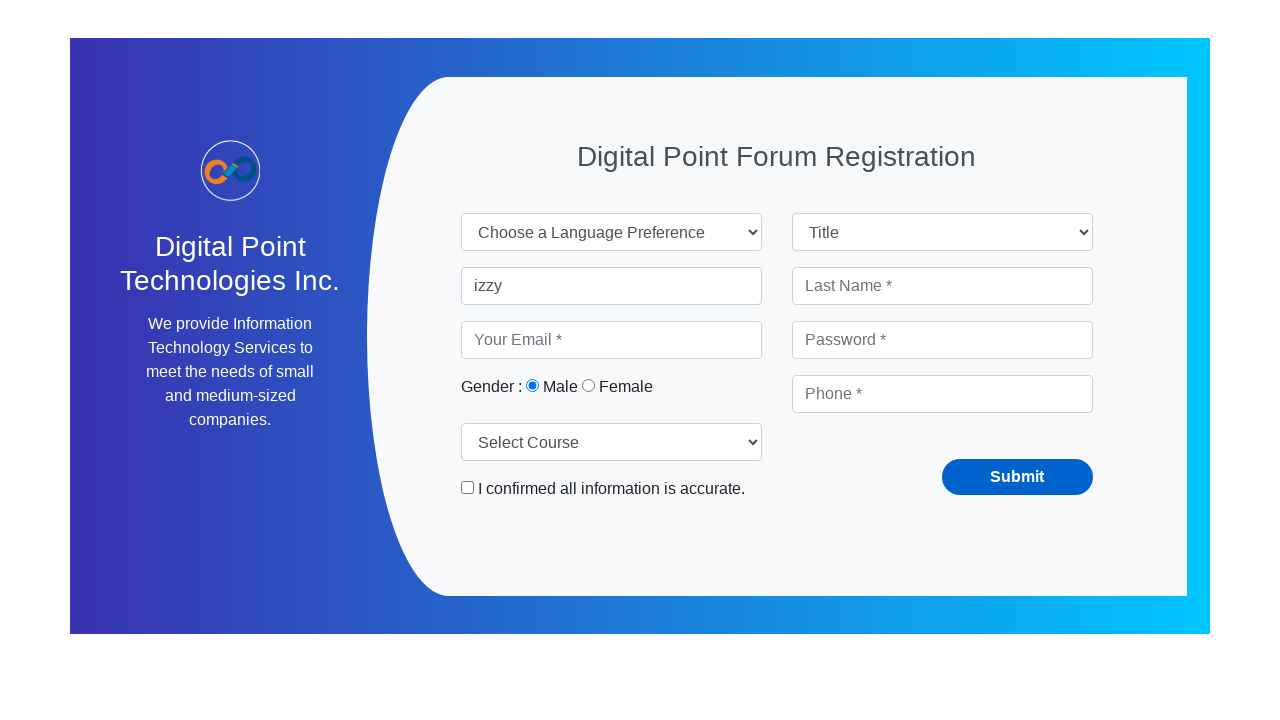

Filled last name field with 'geb' on input[name='lname']
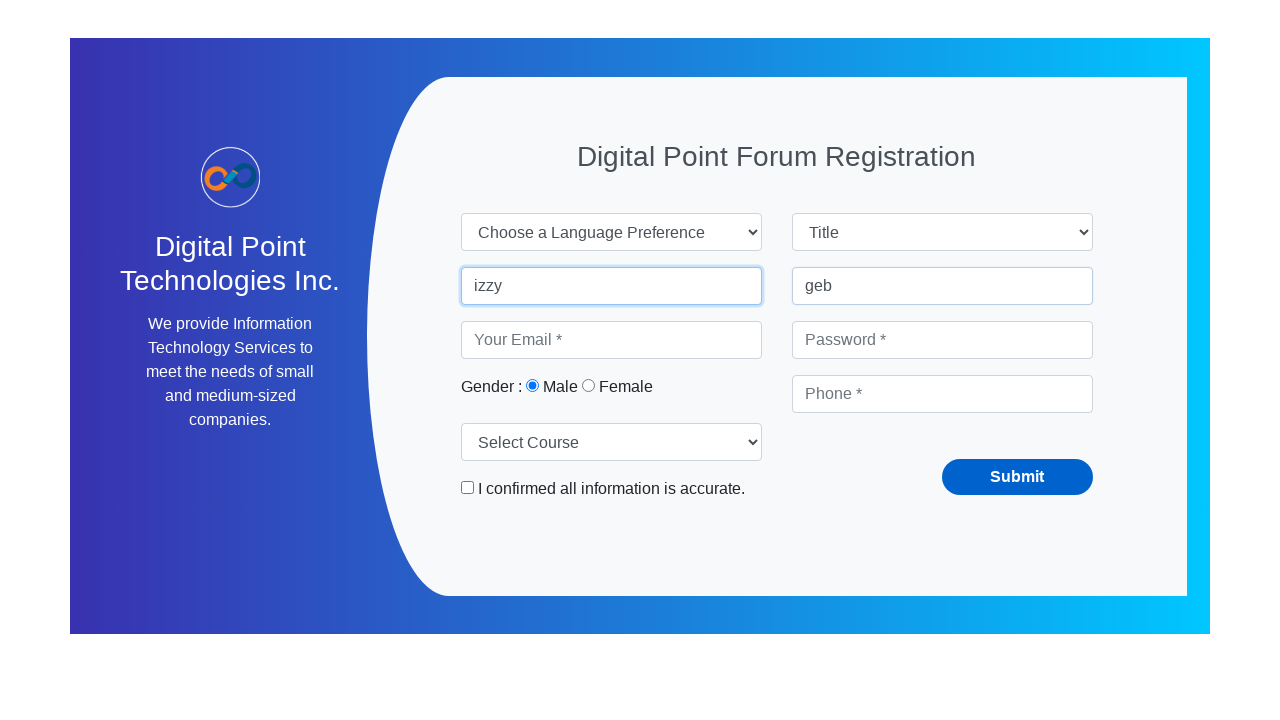

Filled email field with 'izzydigitalpoint@tech' on input[name='email']
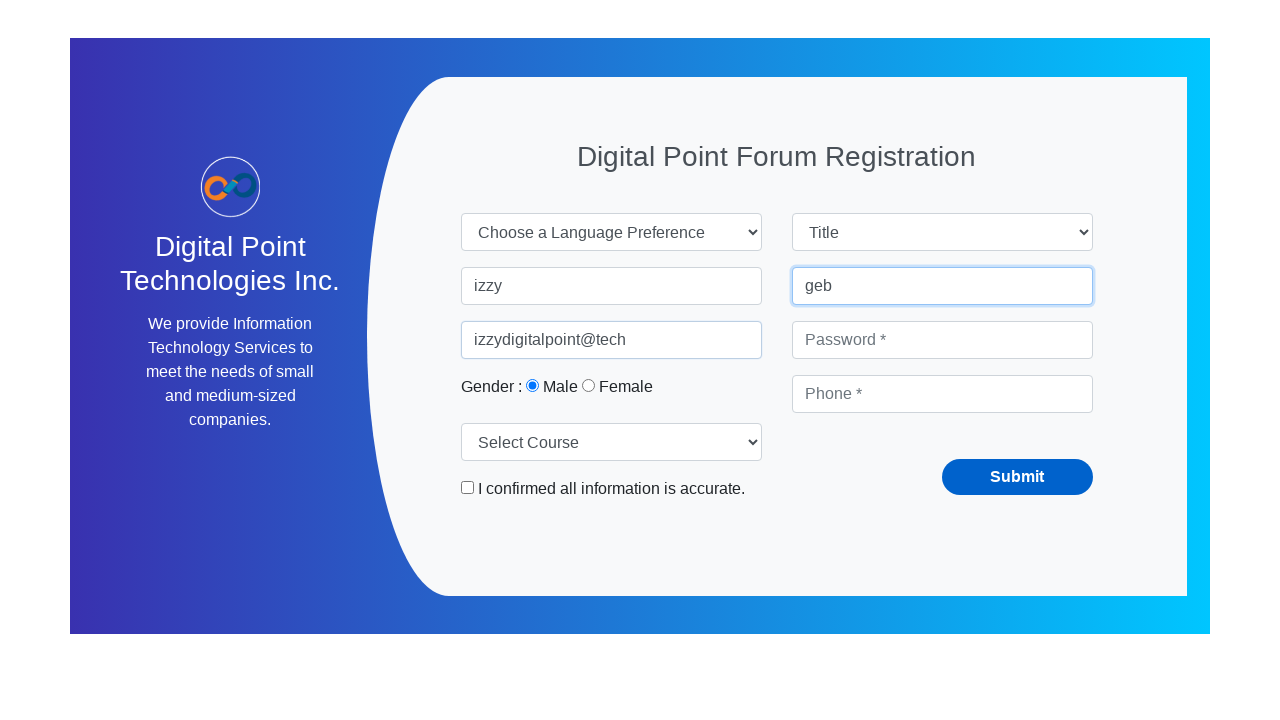

Filled password field with 'abcdef1234' on input[name='password']
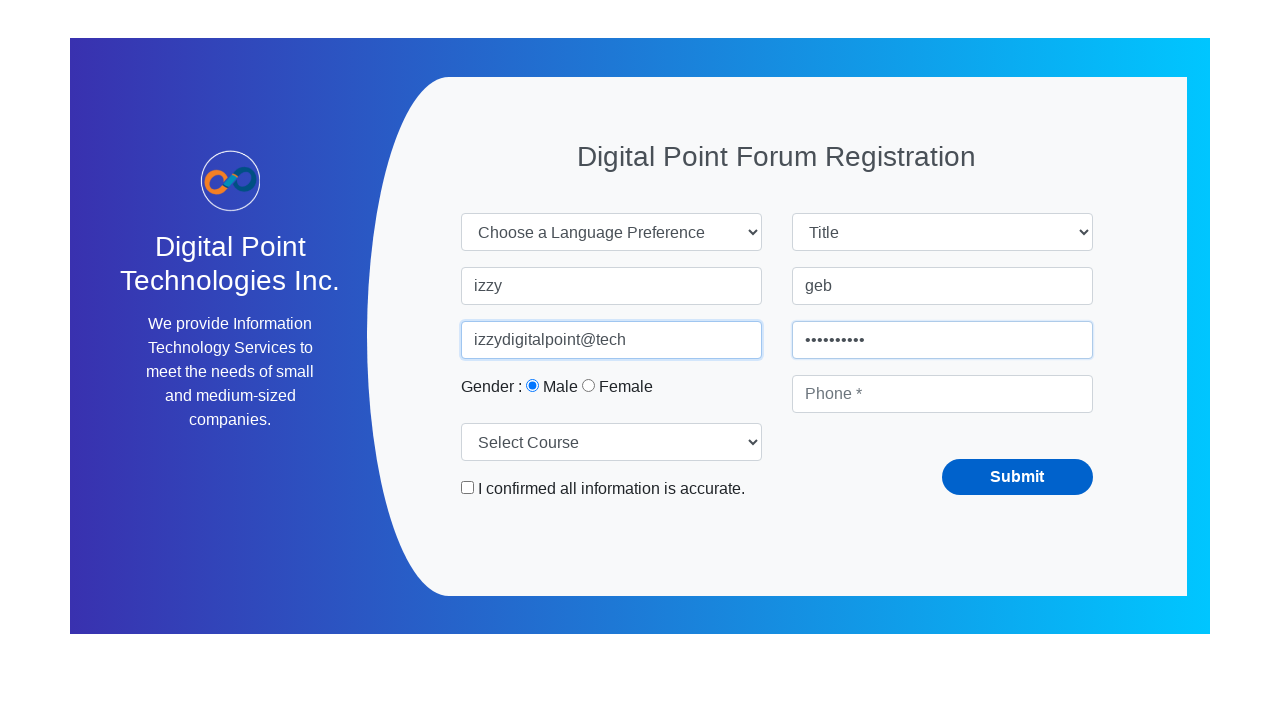

Filled phone number field with '0123456789' on input[name='phone']
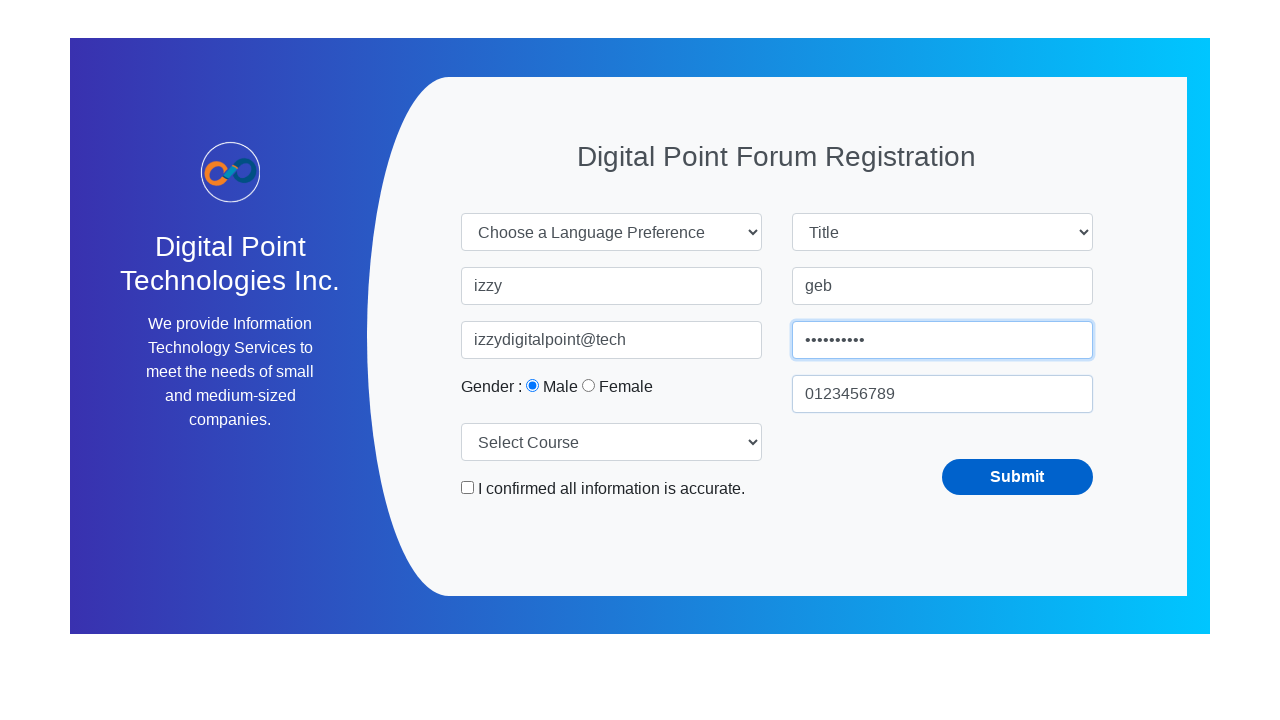

Selected 'English' from language dropdown on select[name='language']
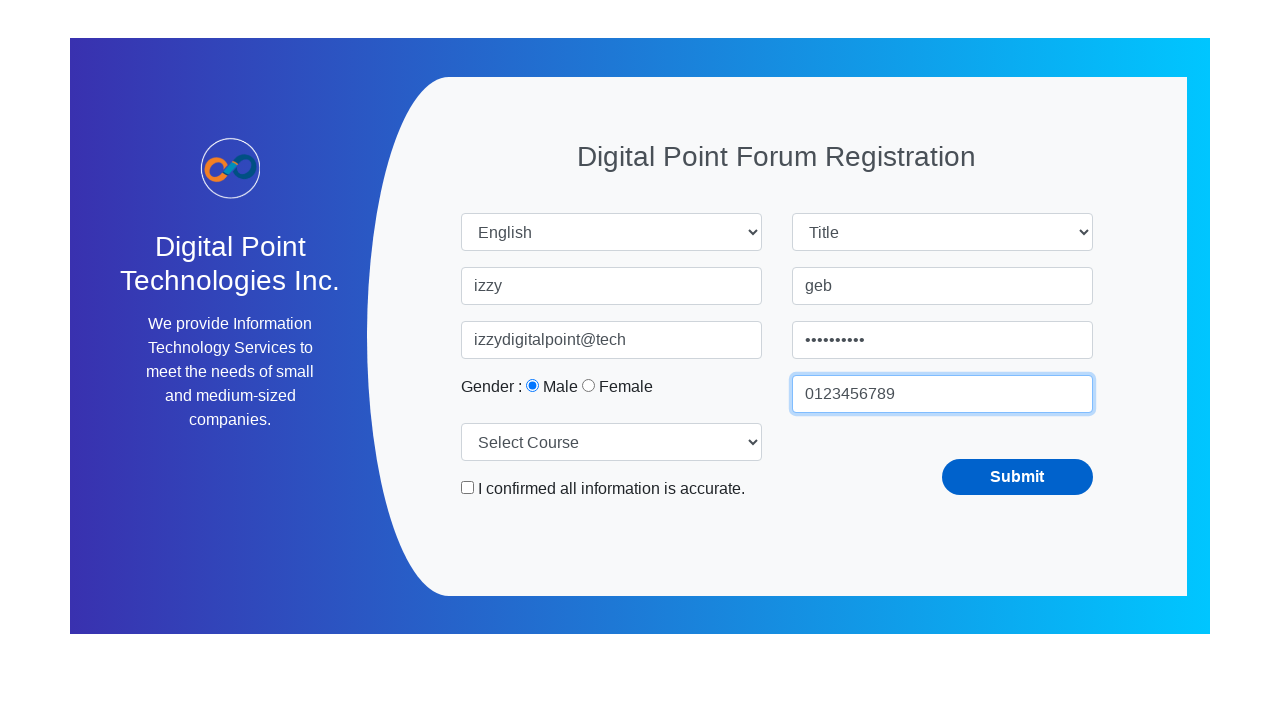

Selected 'Mr' from title dropdown on select[name='titles']
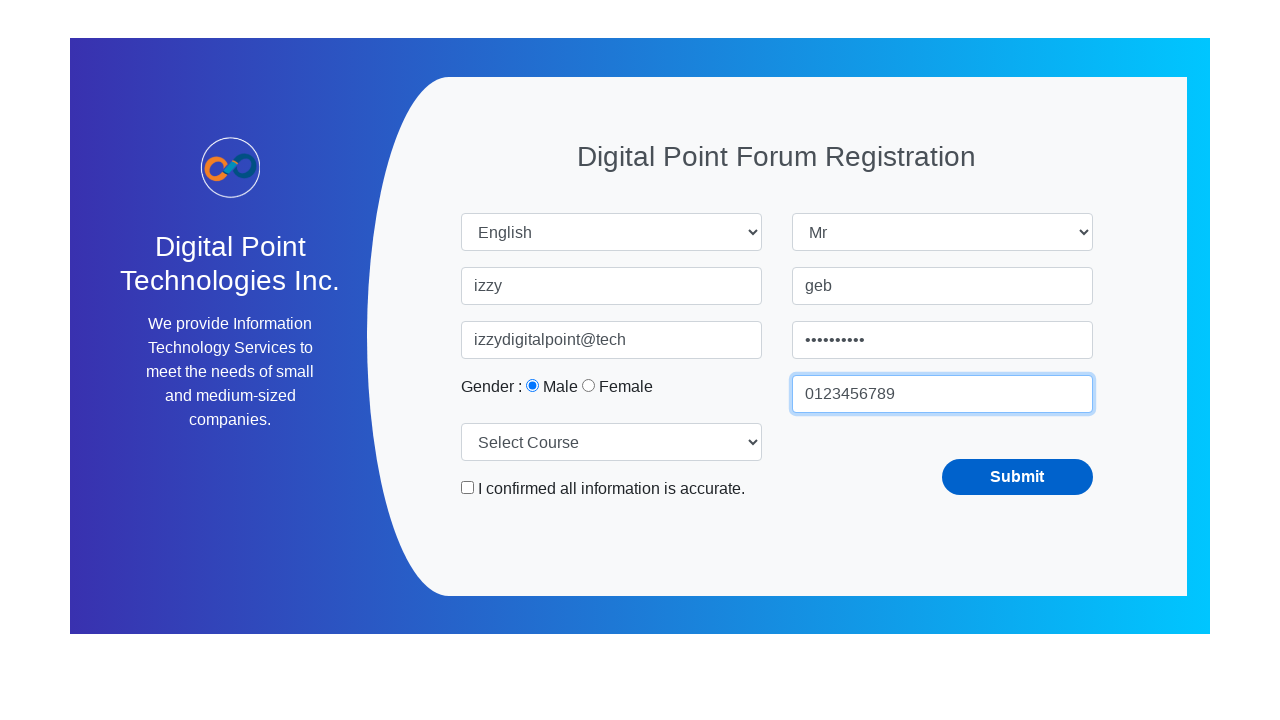

Selected 'Load Runner' from course dropdown on select[name='course']
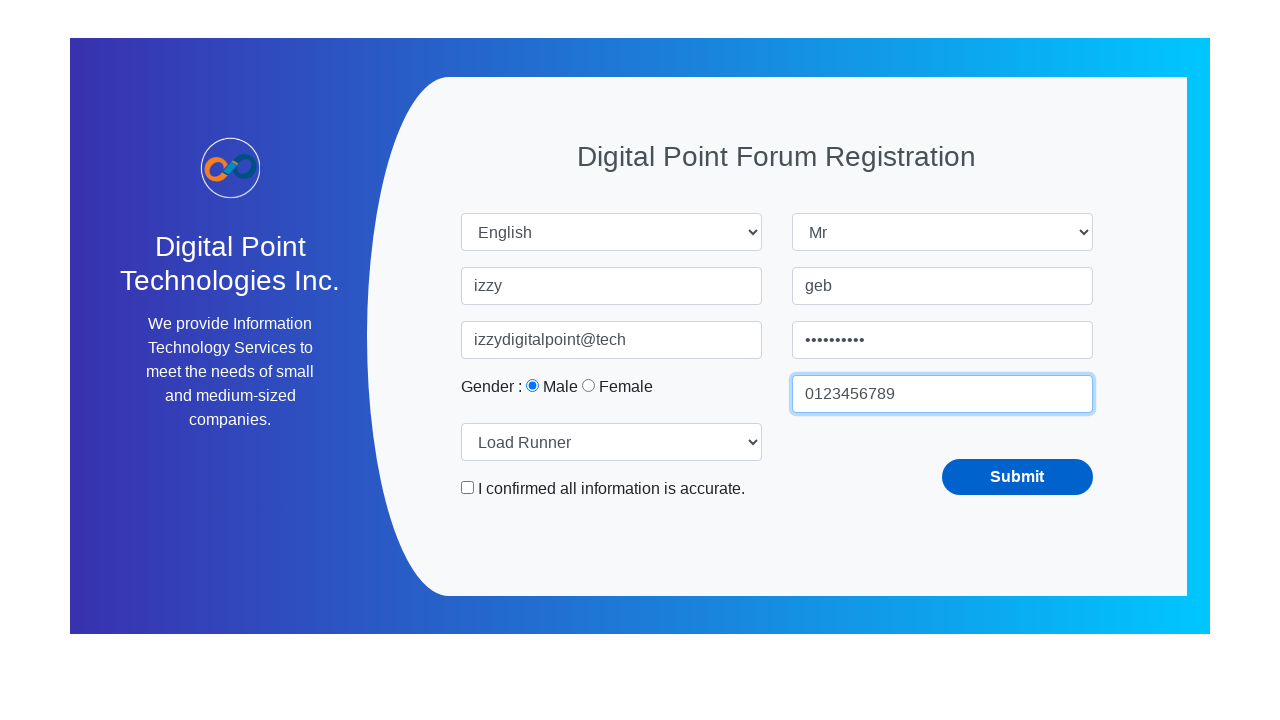

Clicked terms/conditions checkbox at (467, 488) on xpath=//*[@id='home']/div/div[1]/div[6]/input
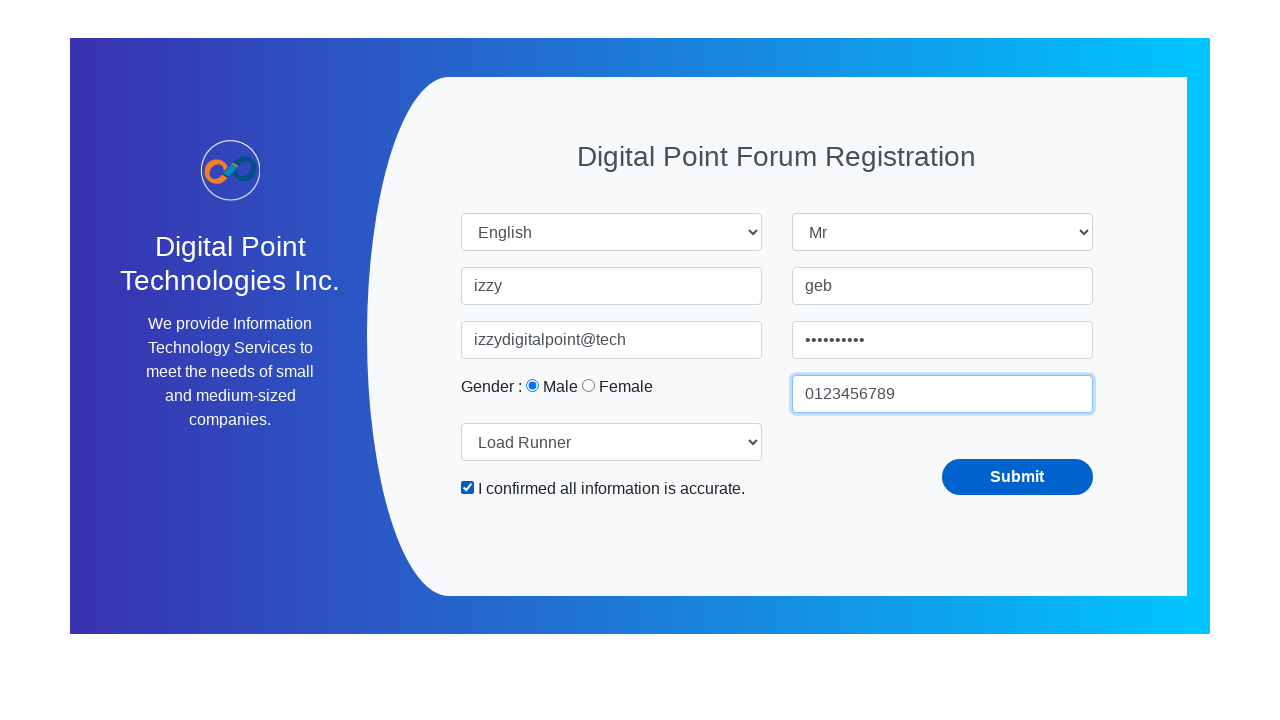

Clicked submit button to register at (1017, 477) on xpath=//*[@id='home']/div/div[2]/input
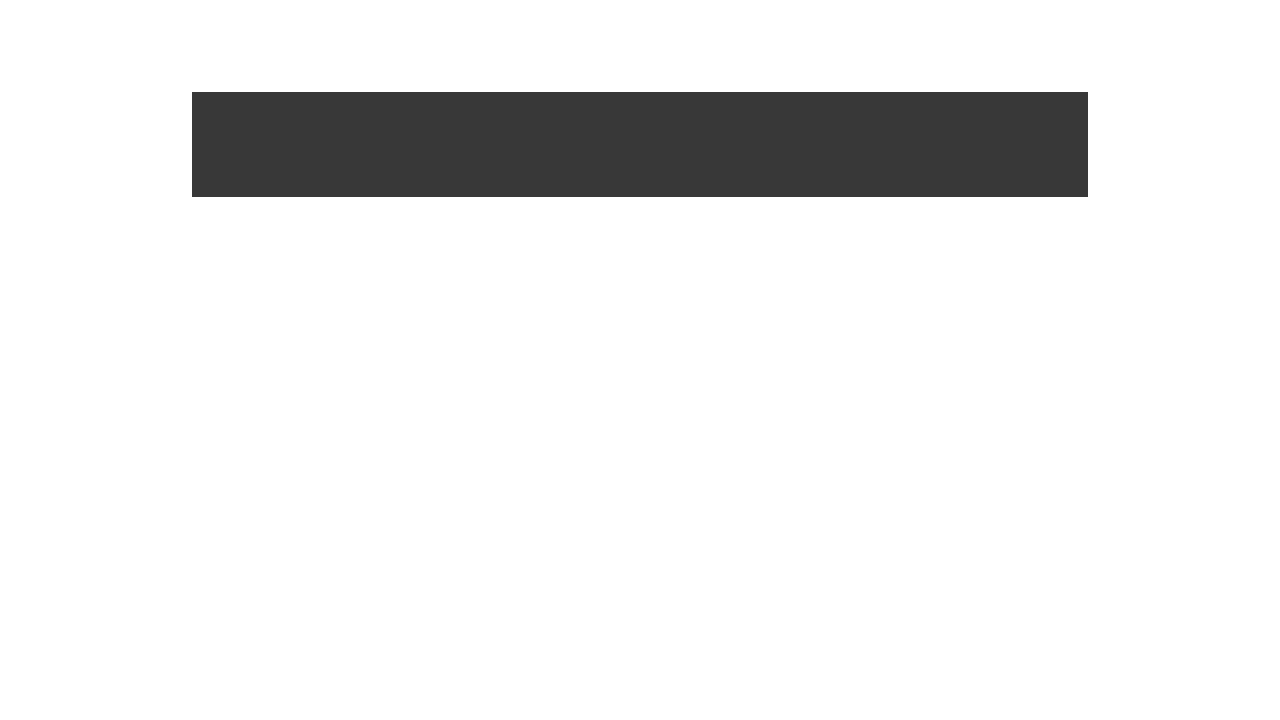

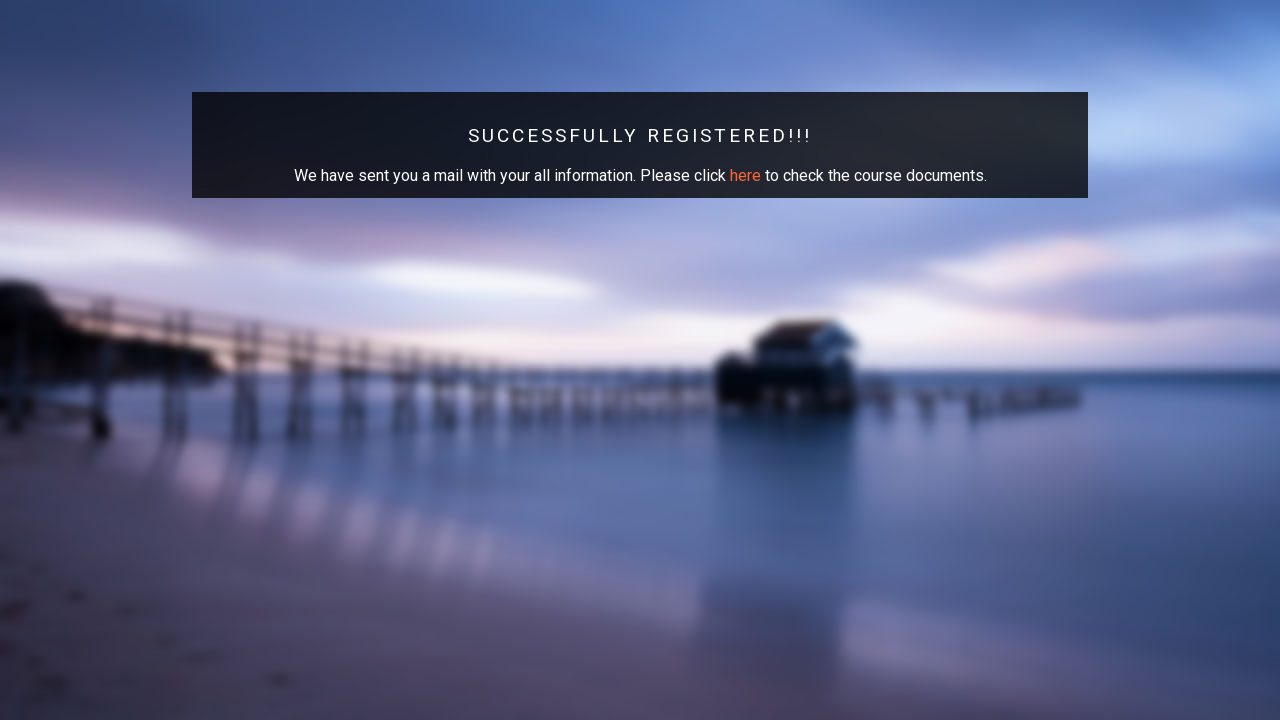